Tests form validation by leaving first name empty and filling other fields using shadow DOM manipulation

Starting URL: https://api.nasa.gov/

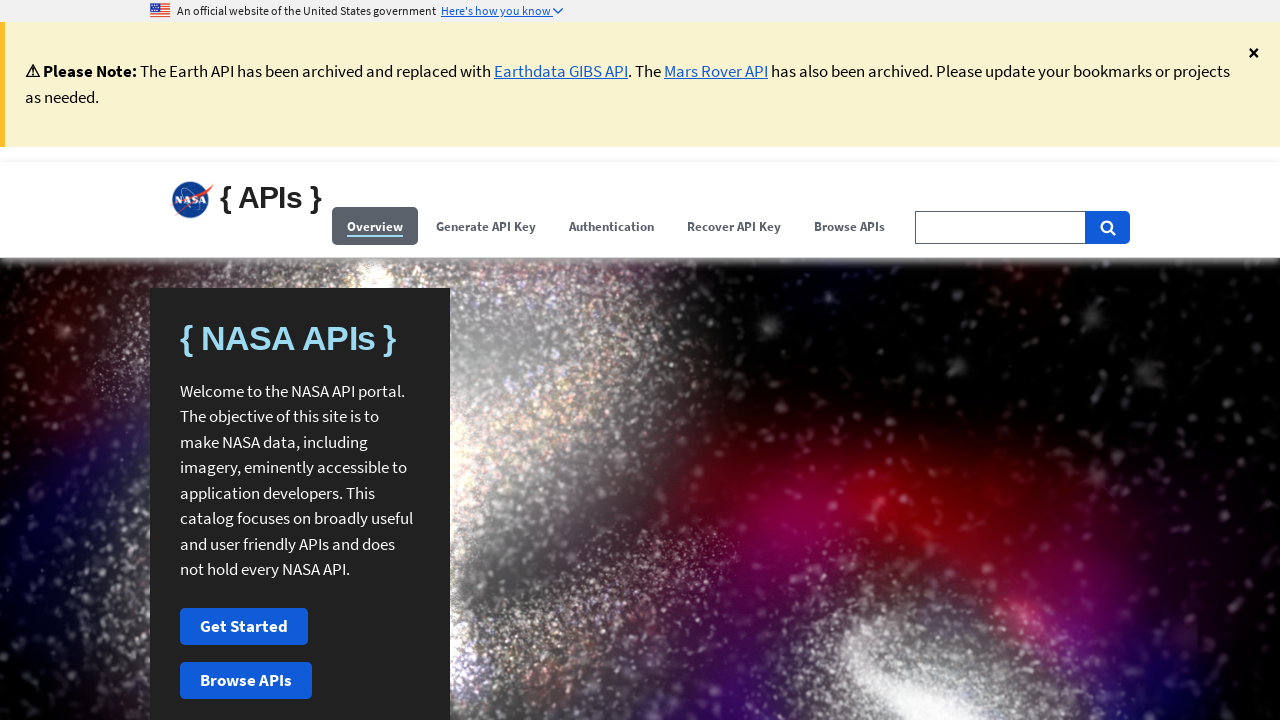

Filled last name field with 'Johnson' via shadow DOM manipulation
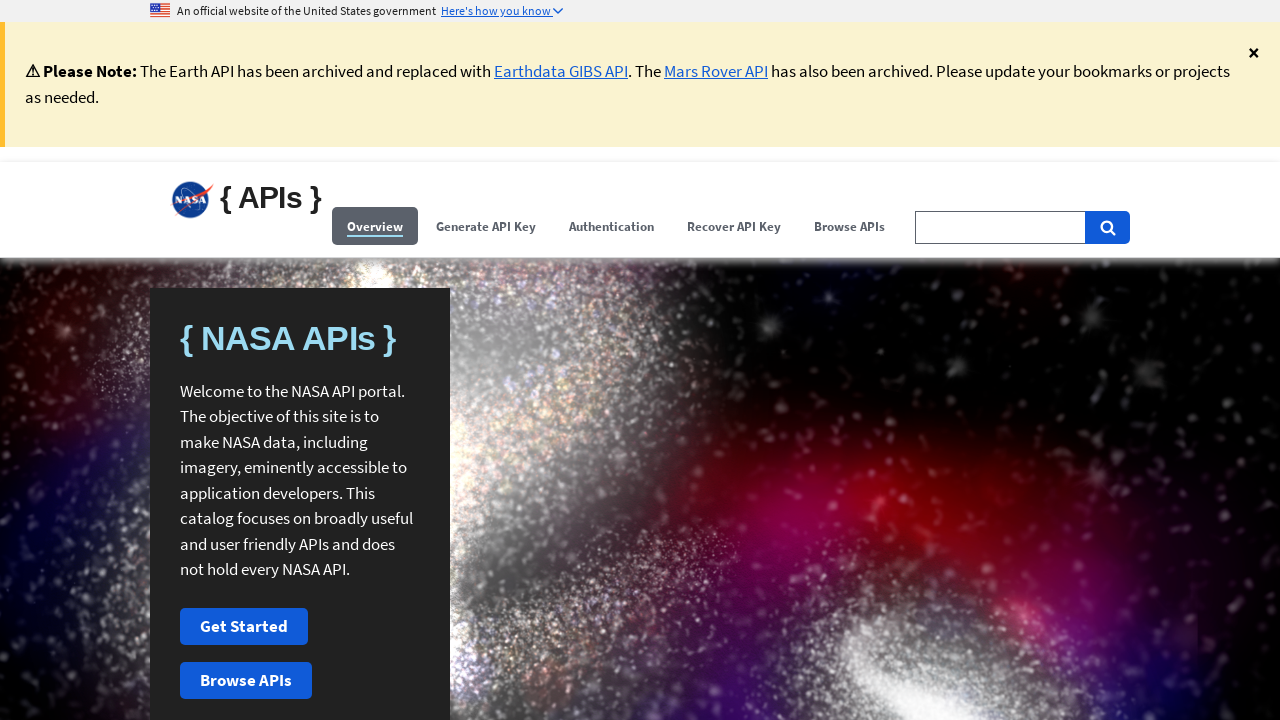

Filled email field with 'test.user@example.com' via shadow DOM manipulation
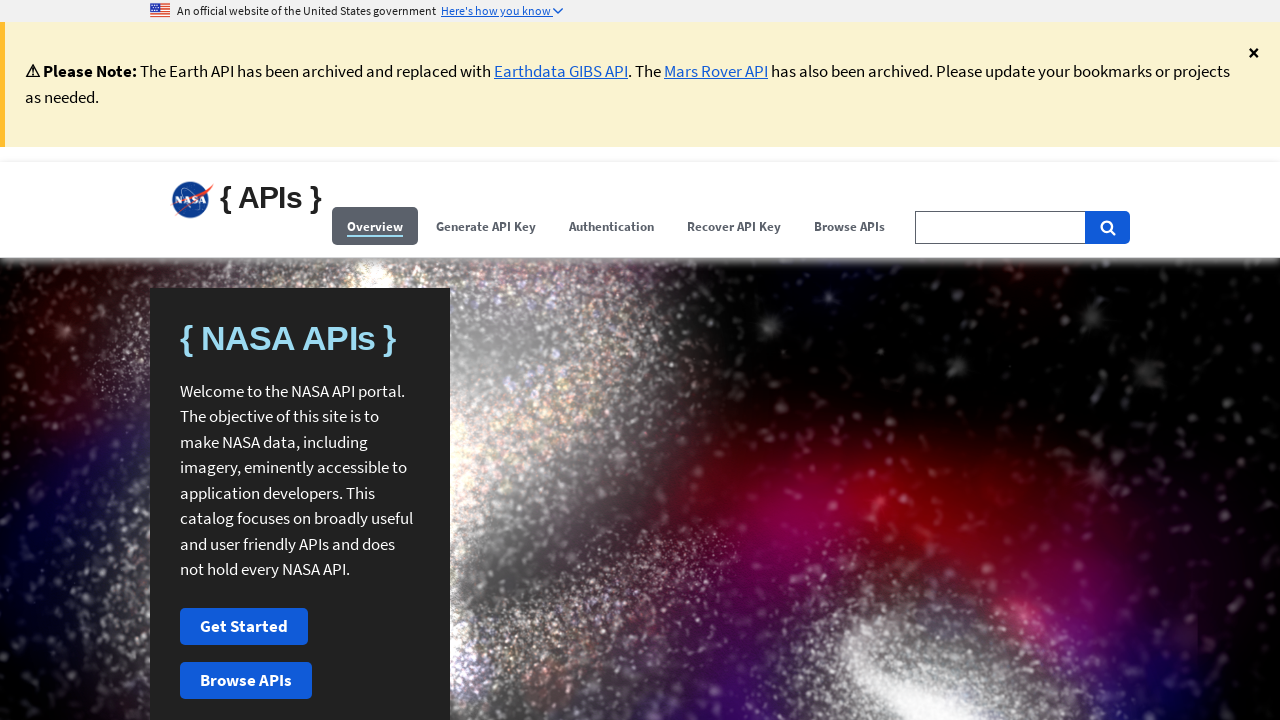

Clicked signup button to submit form with empty first name field
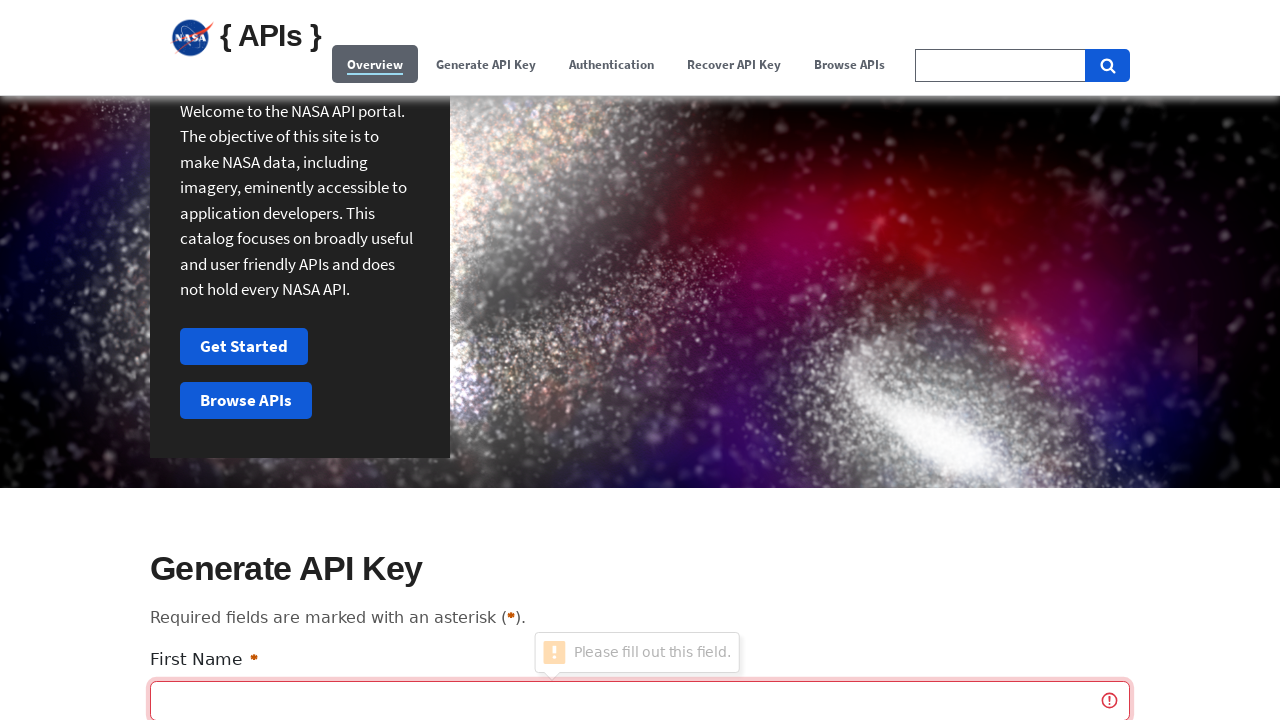

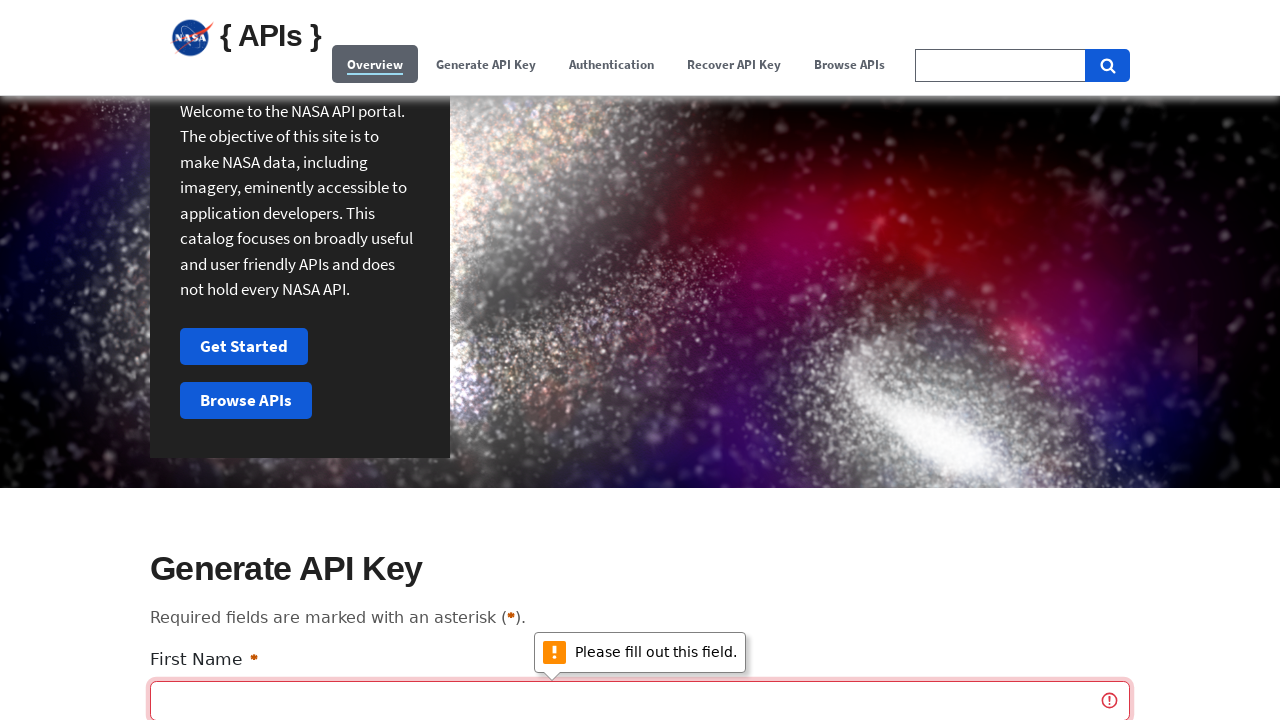